Tests clicking a prompt button, entering text in the prompt dialog, accepting it, and verifying the entered text appears in the result

Starting URL: https://demoqa.com/alerts

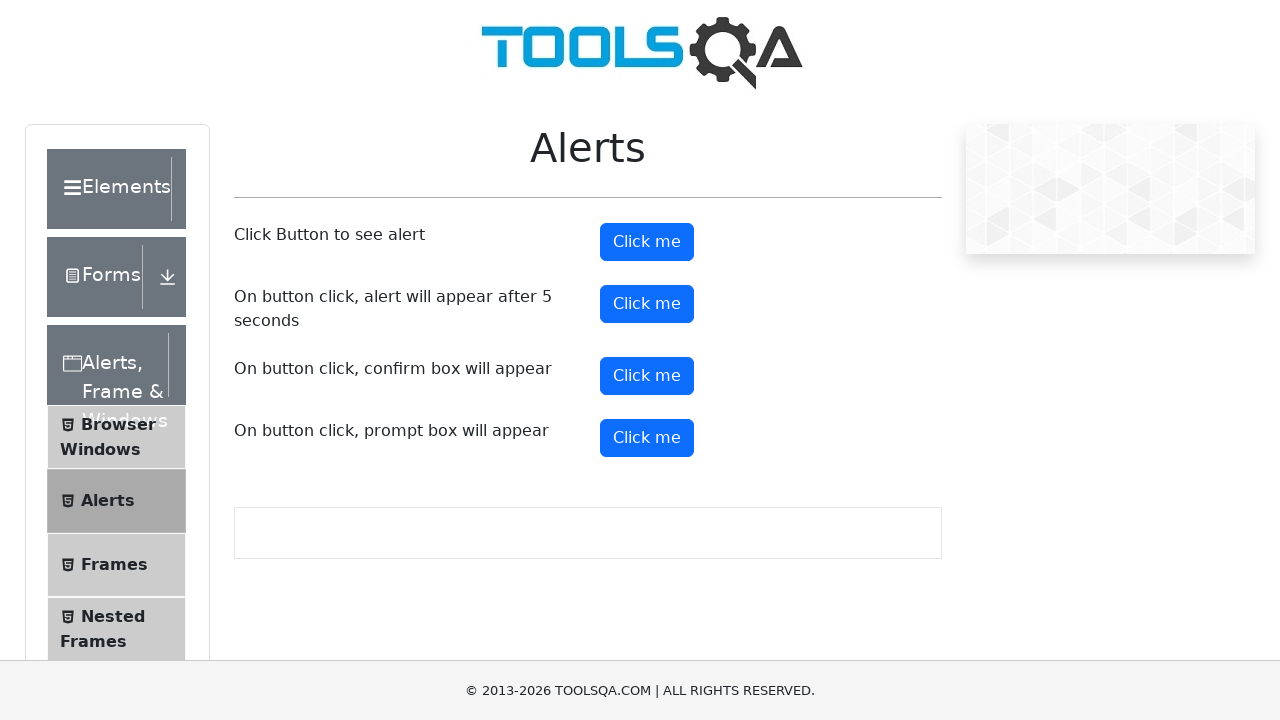

Set up dialog handler to accept prompt with text 'Alyara'
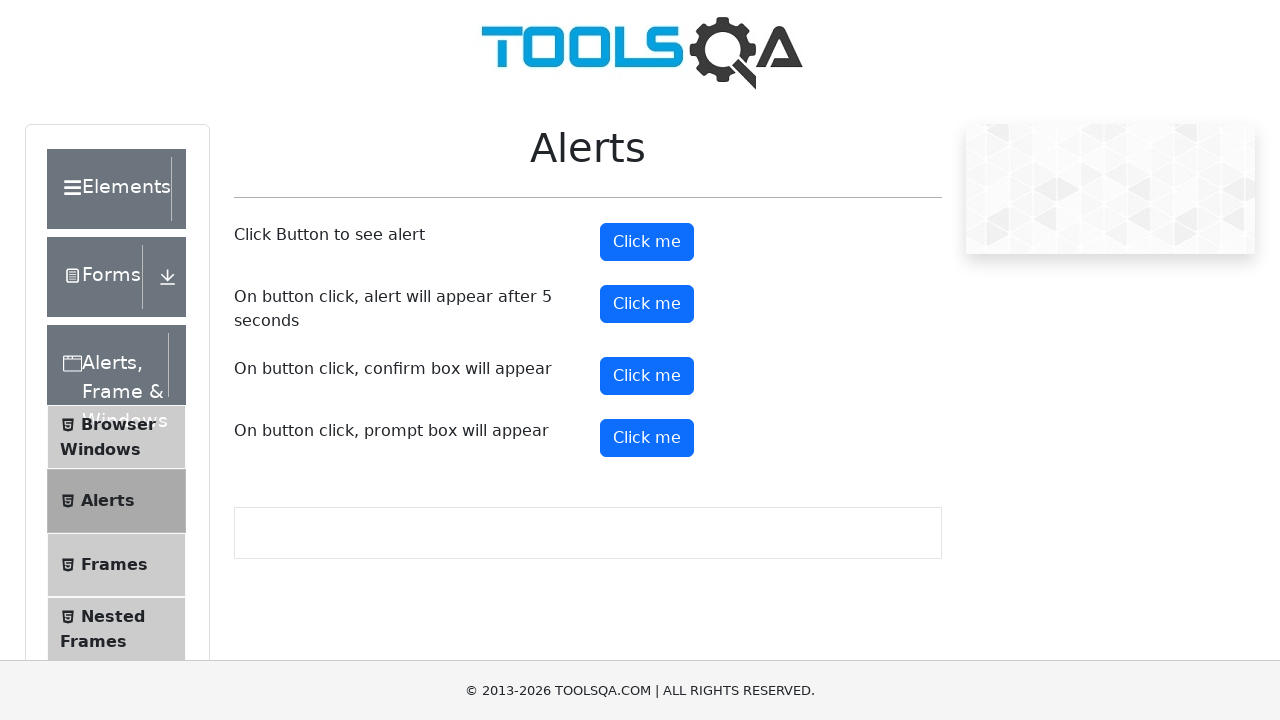

Scrolled prompt button into view
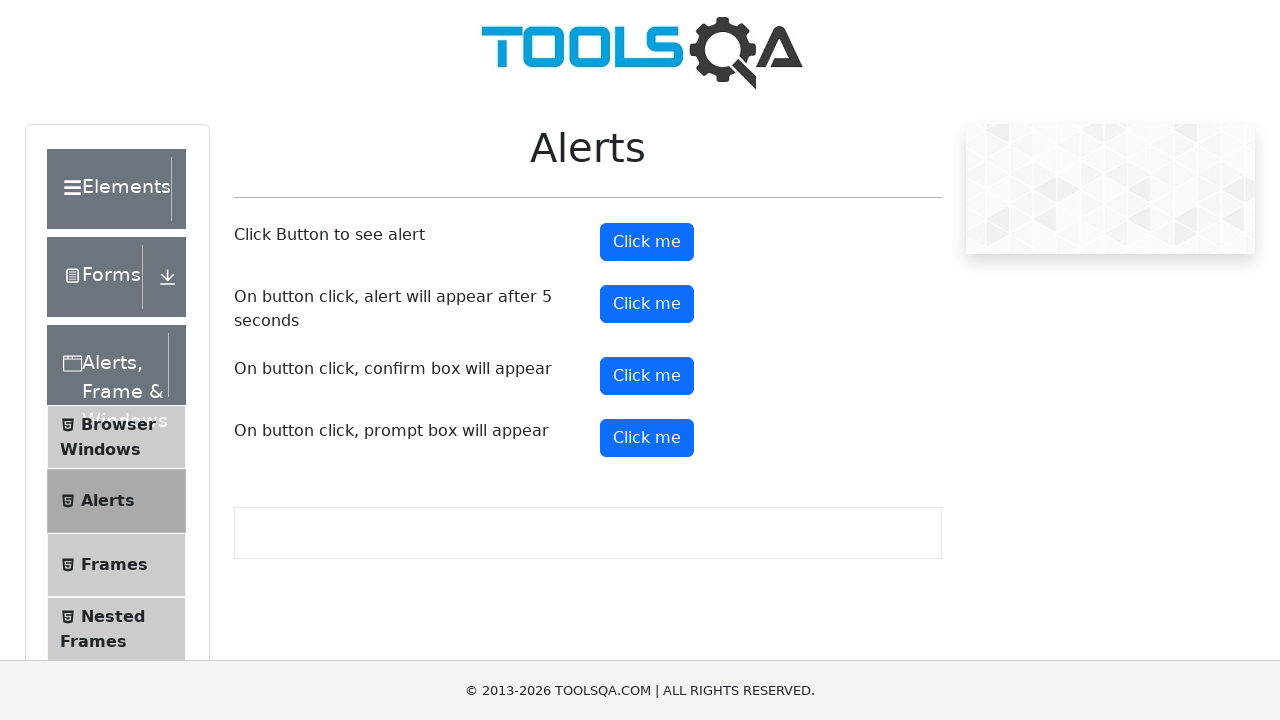

Clicked prompt button to open dialog at (647, 438) on #promtButton
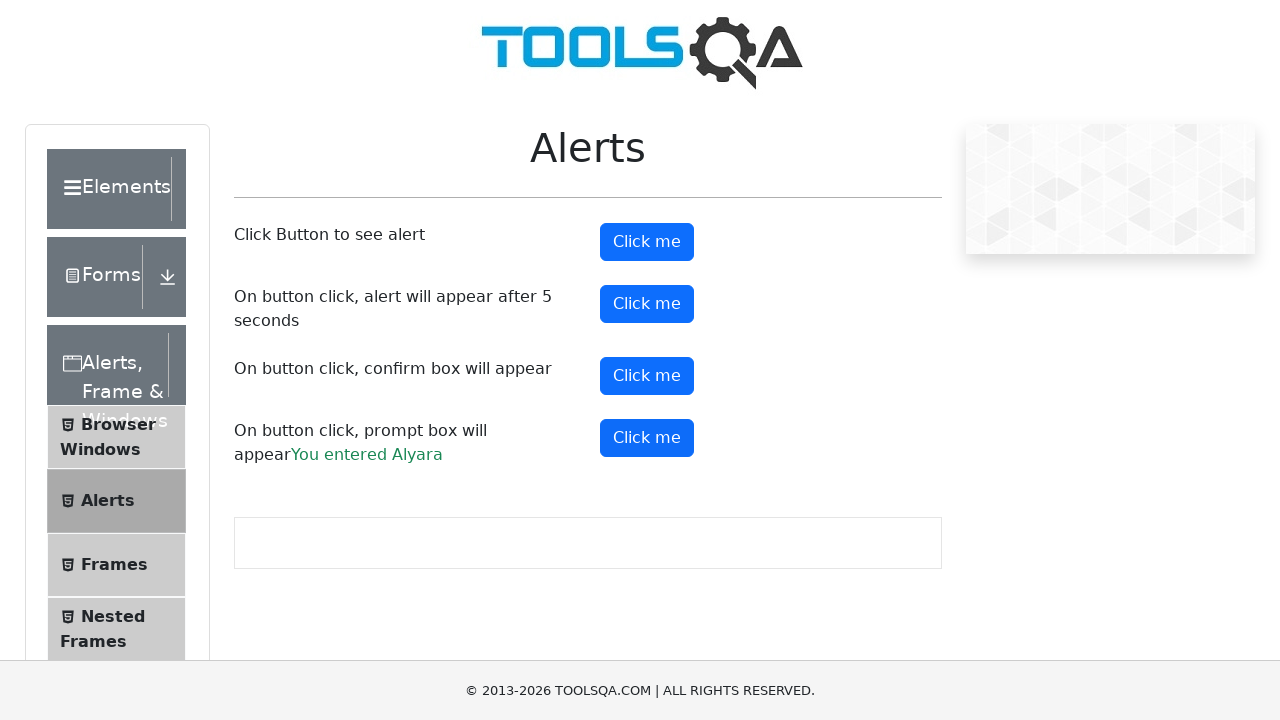

Prompt result element appeared on page
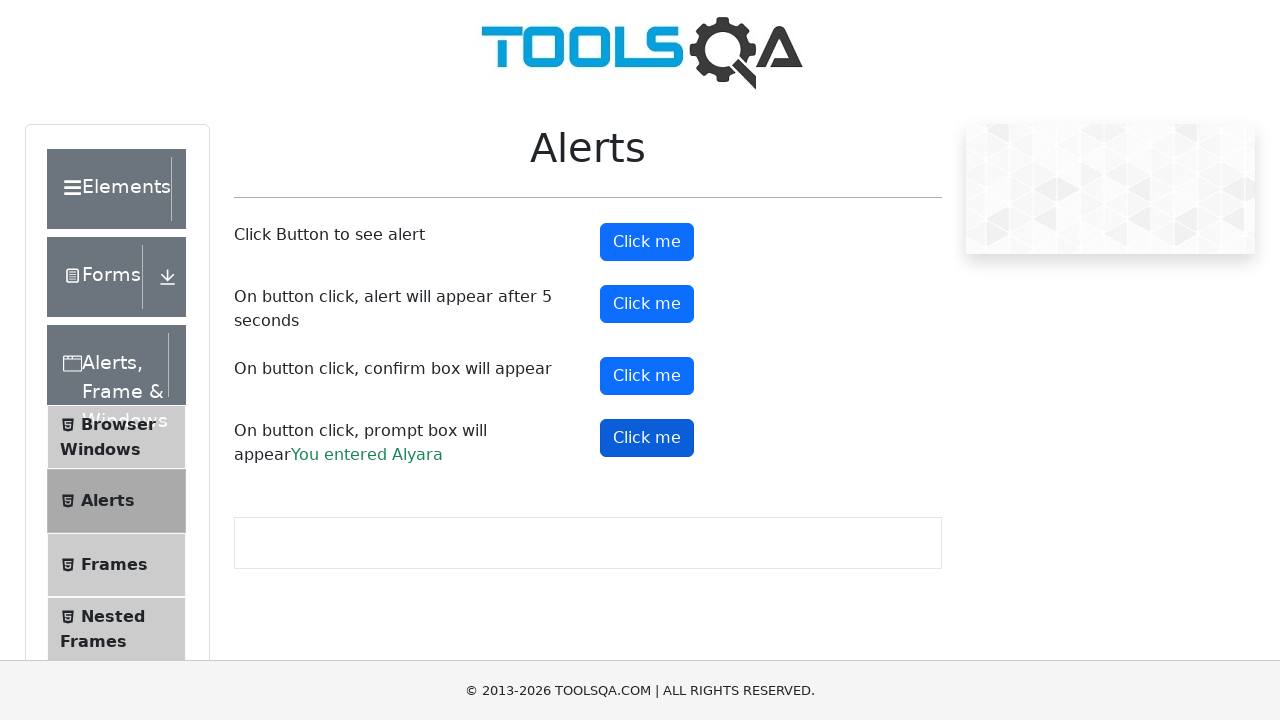

Retrieved prompt result text content
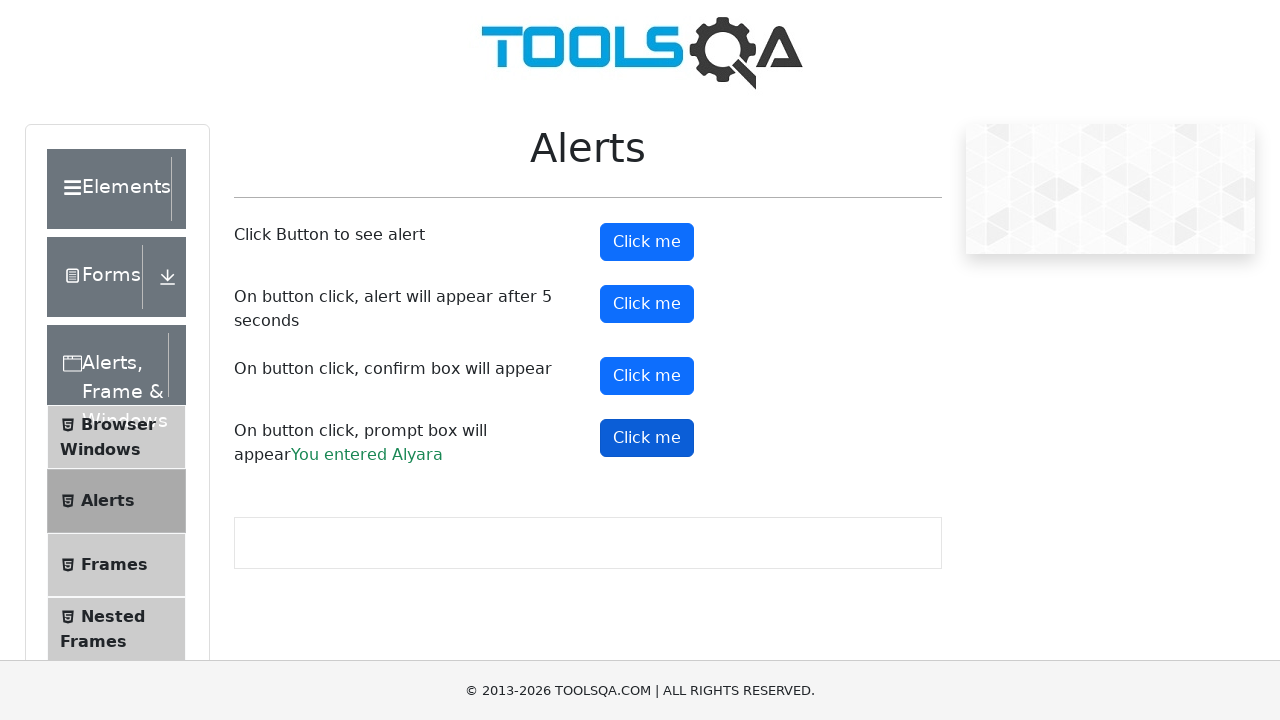

Verified that 'Alyara' appears in prompt result
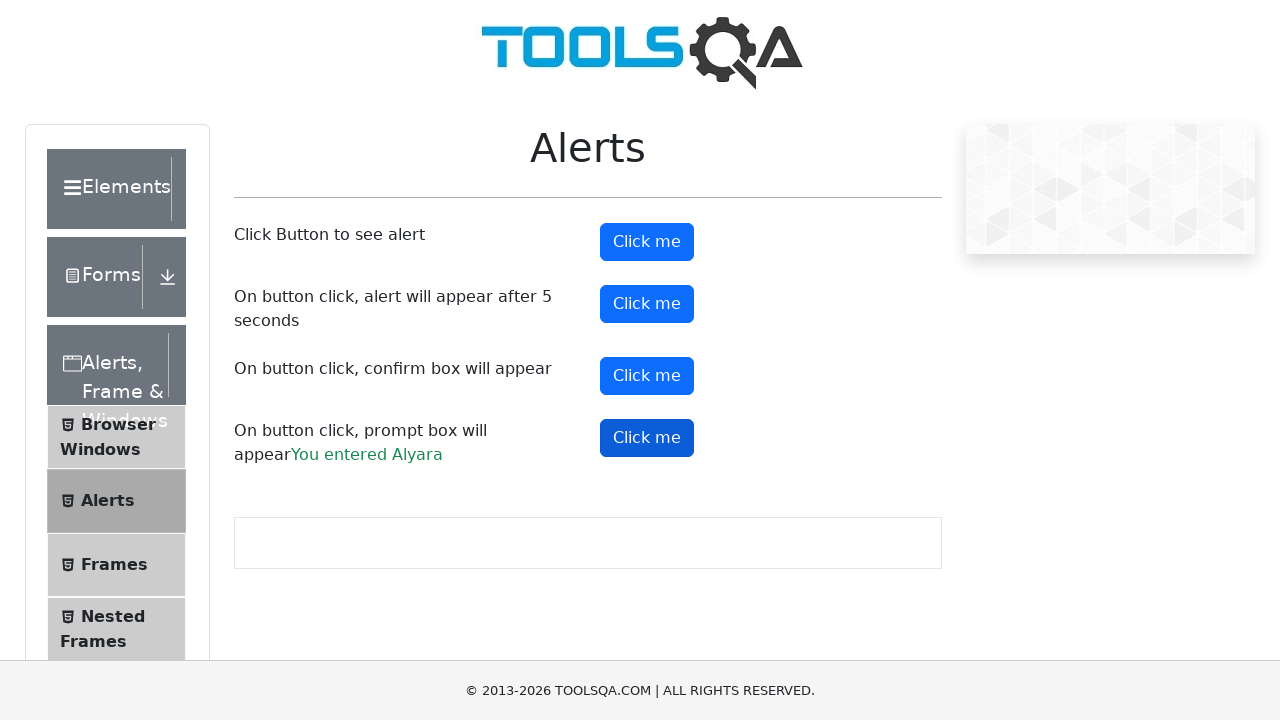

Set up dialog handler to dismiss next prompt
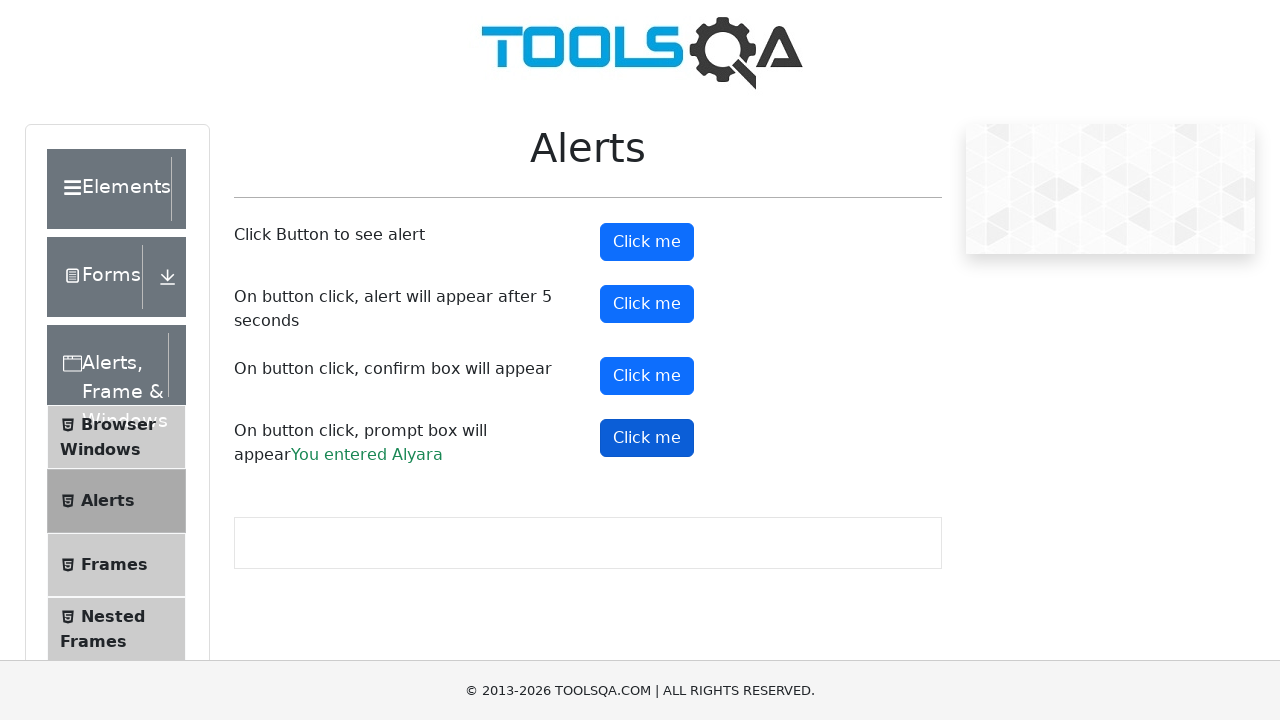

Clicked prompt button again to open second dialog at (647, 438) on #promtButton
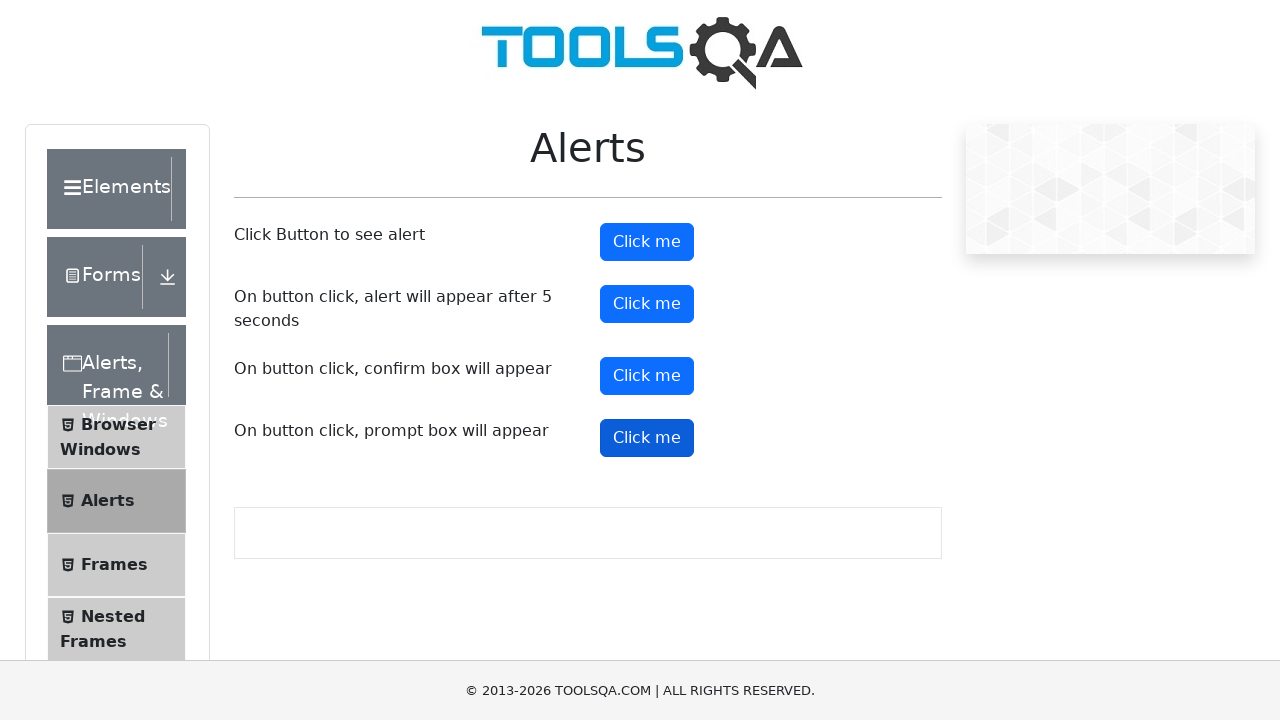

Waited 500ms for dialog to be dismissed
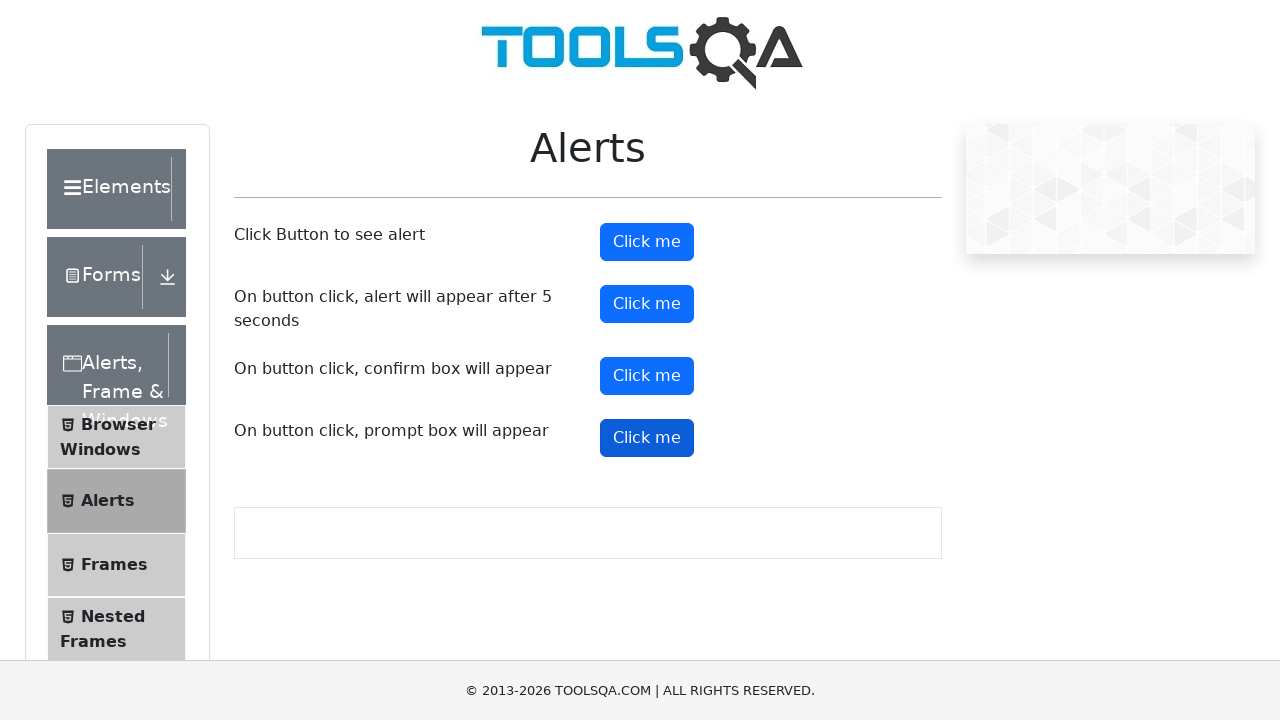

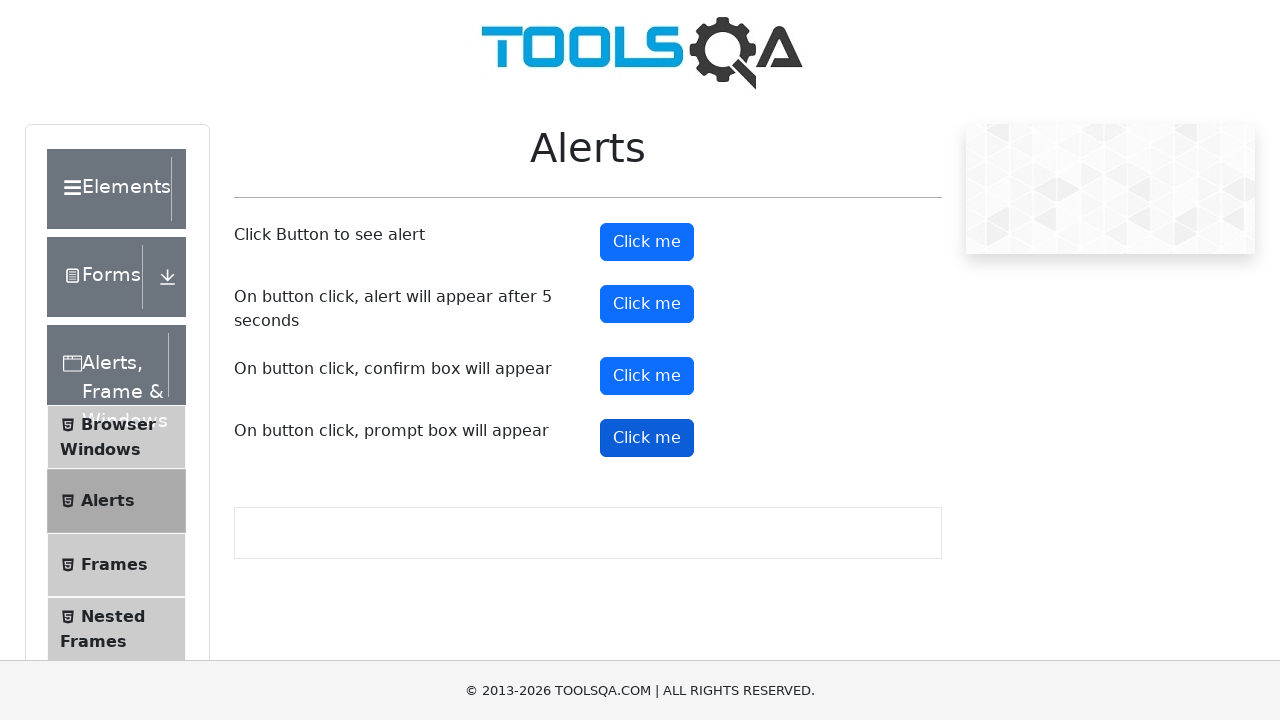